Tests registration form validation with incorrectly formatted email addresses starting with @

Starting URL: https://alada.vn/tai-khoan/dang-ky.html

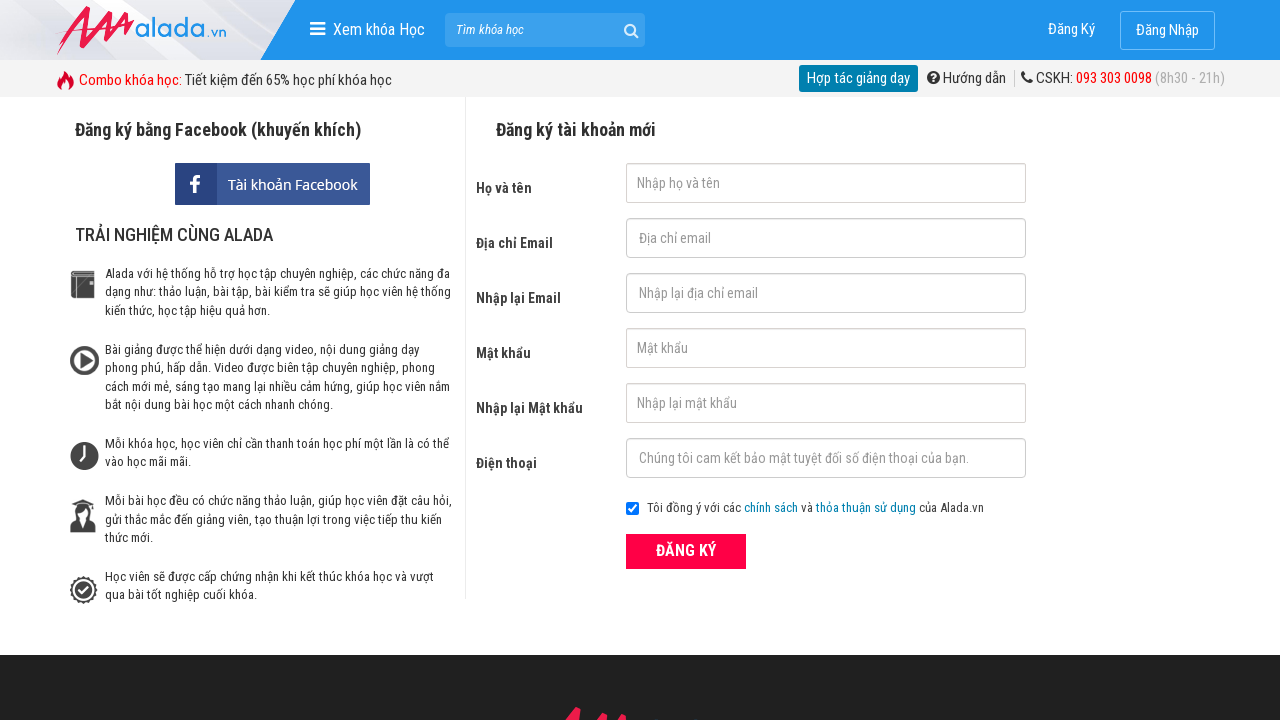

Filled first name field with 'nhuQuynh' on #txtFirstname
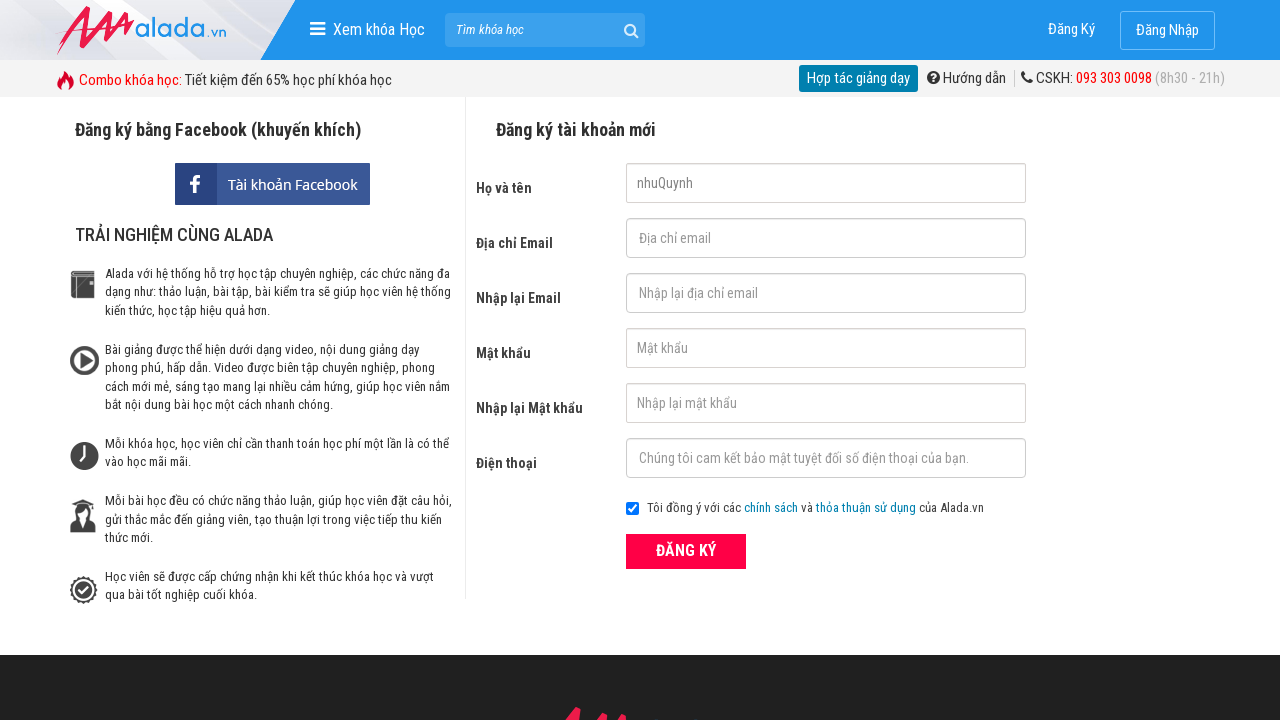

Filled email field with incorrectly formatted email '@gmail.com' on #txtEmail
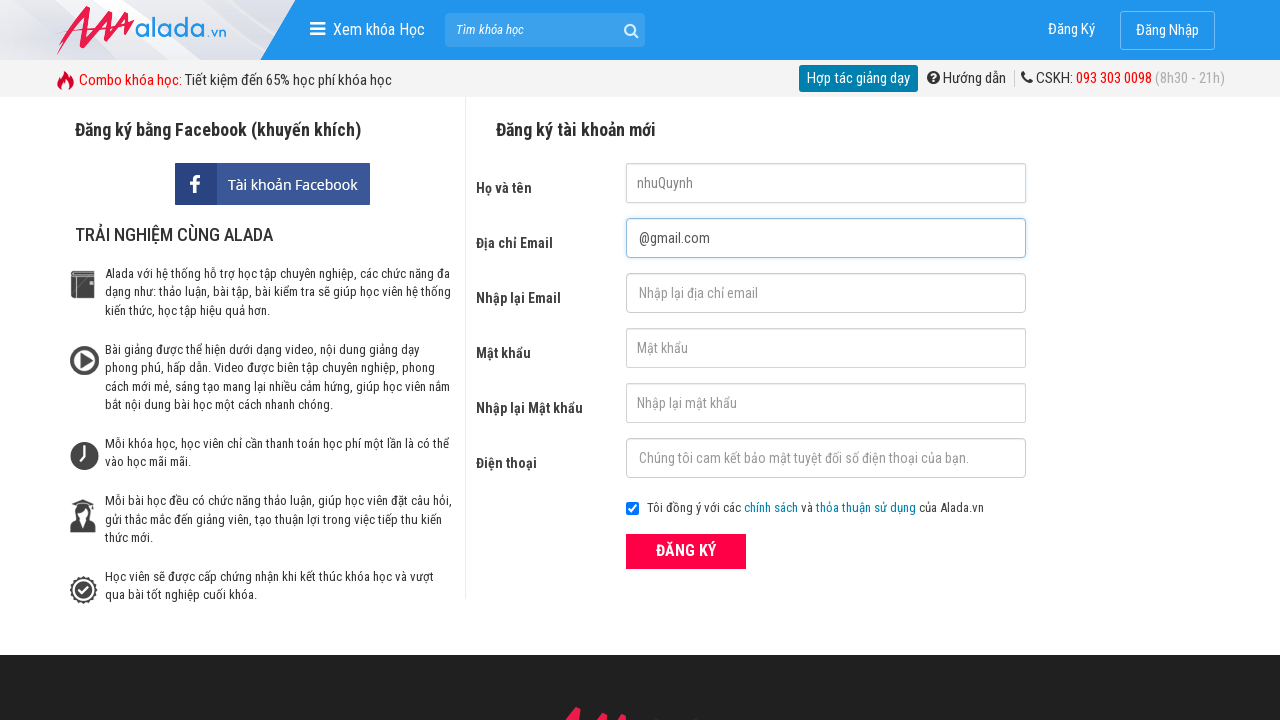

Filled confirm email field with '@gmail.com' on #txtCEmail
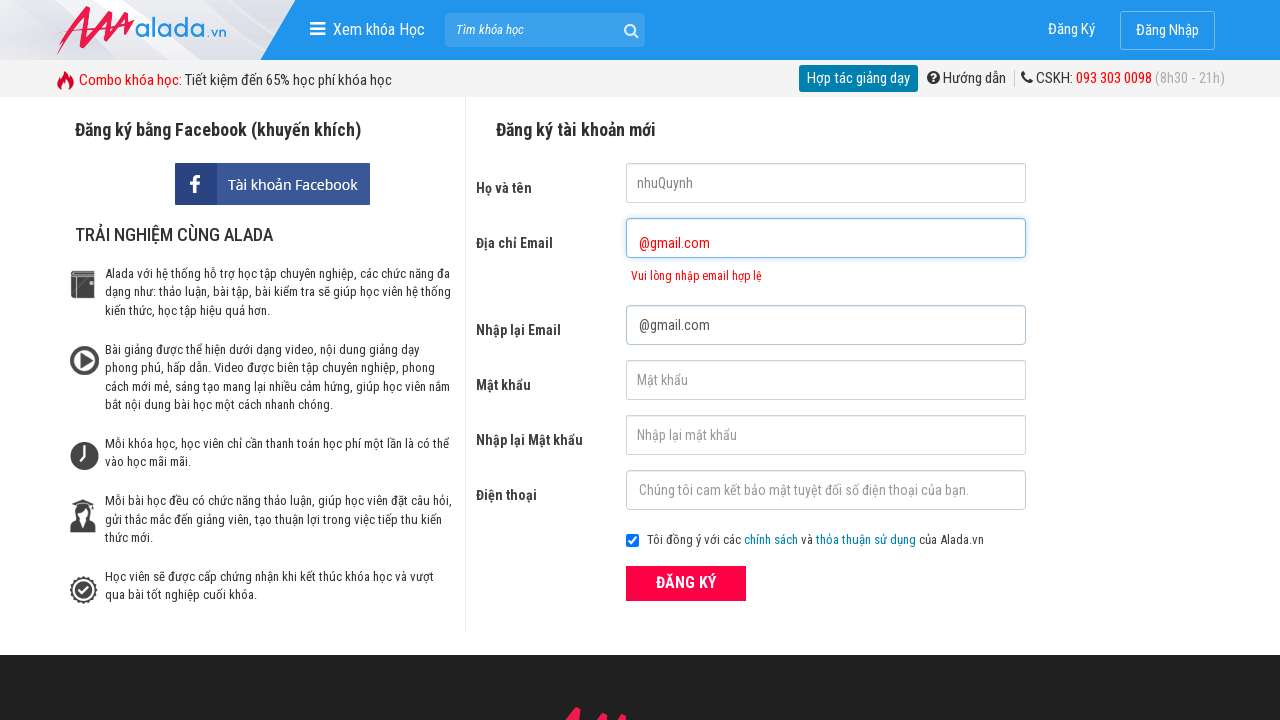

Filled password field with 'nhuquynh123' on #txtPassword
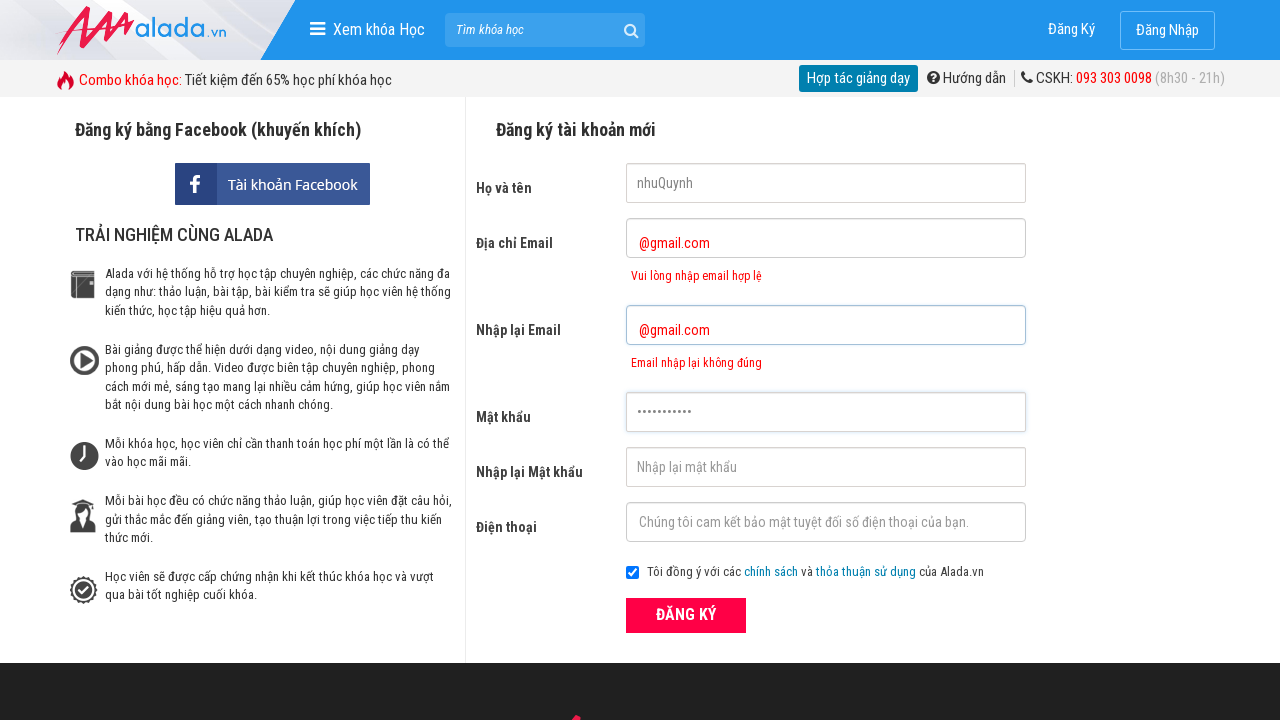

Filled confirm password field with 'nhuquynh123' on #txtCPassword
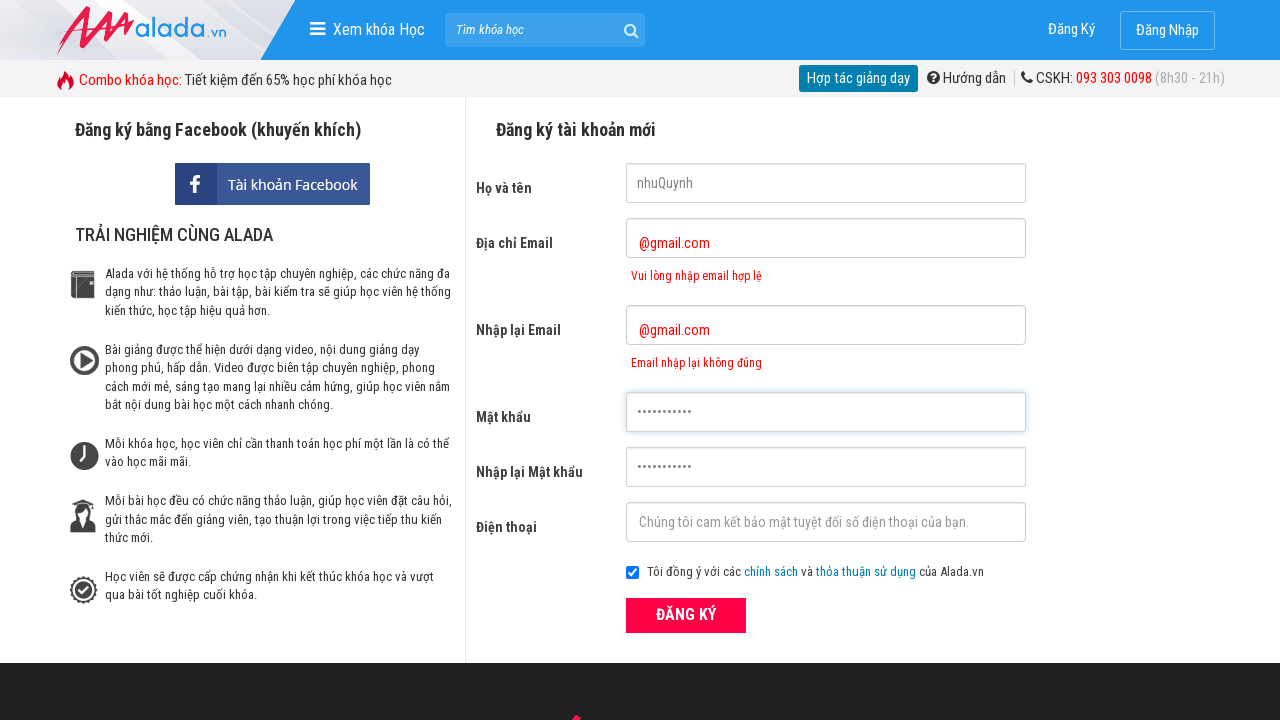

Filled phone field with '0122334545' on #txtPhone
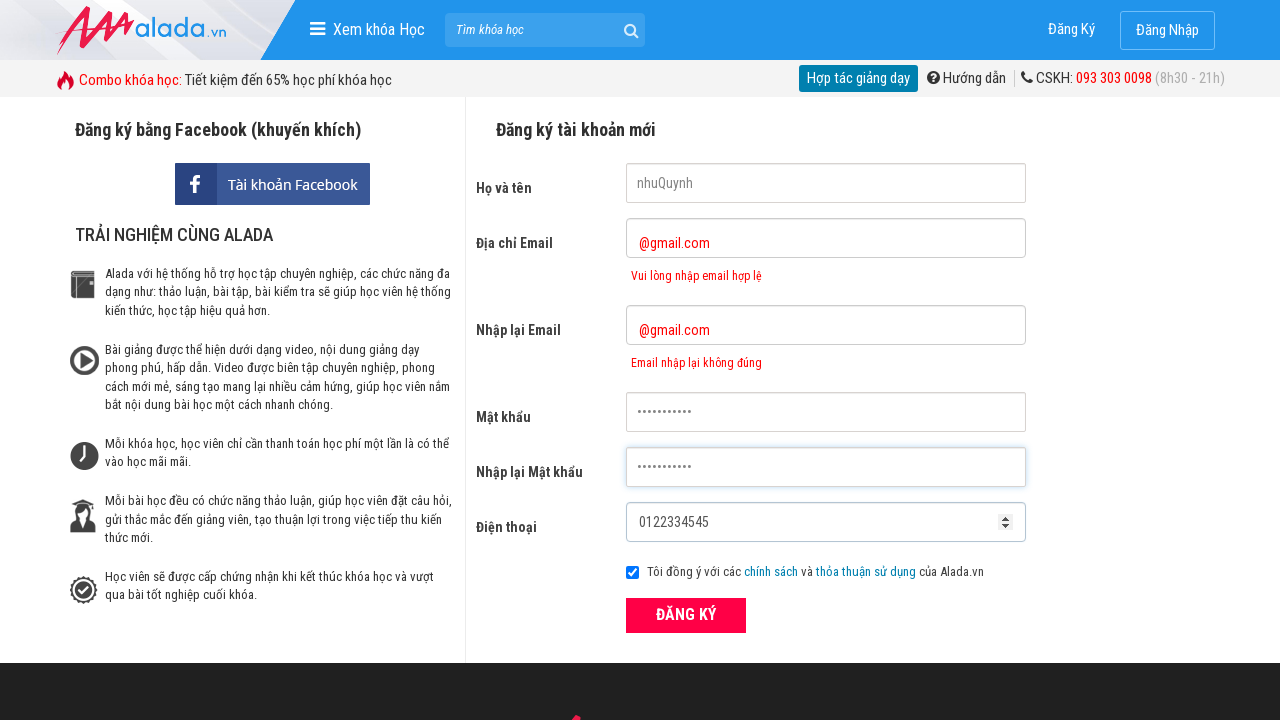

Clicked ĐĂNG KÝ (register) button at (686, 615) on xpath=//form[@id='frmLogin']//button[text()='ĐĂNG KÝ']
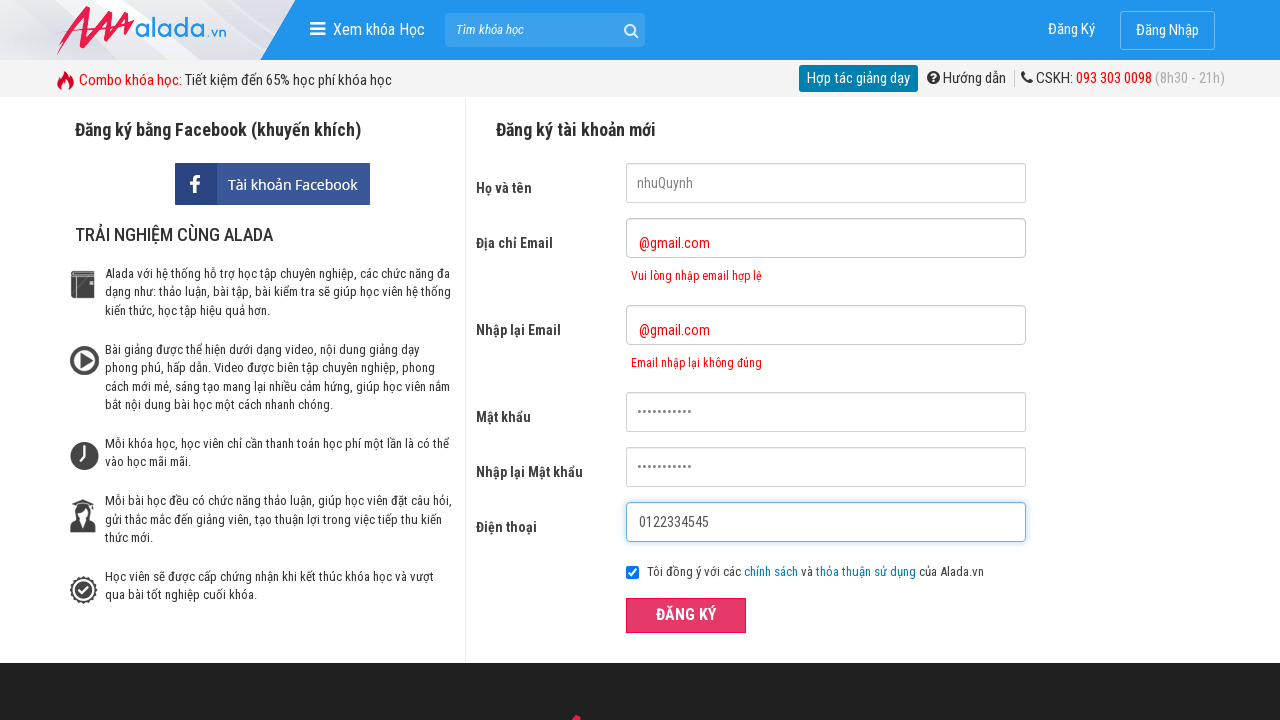

Waited for email error message to appear
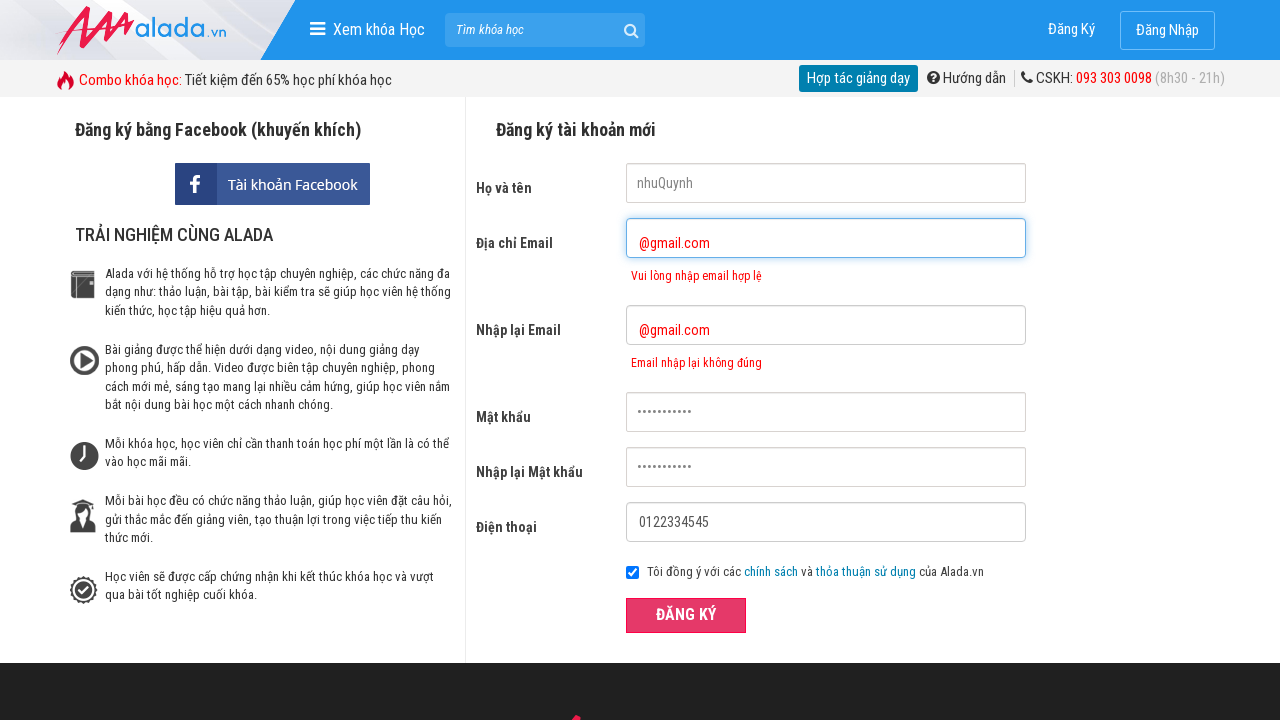

Verified email error message displays 'Email nhập lại không đúng'
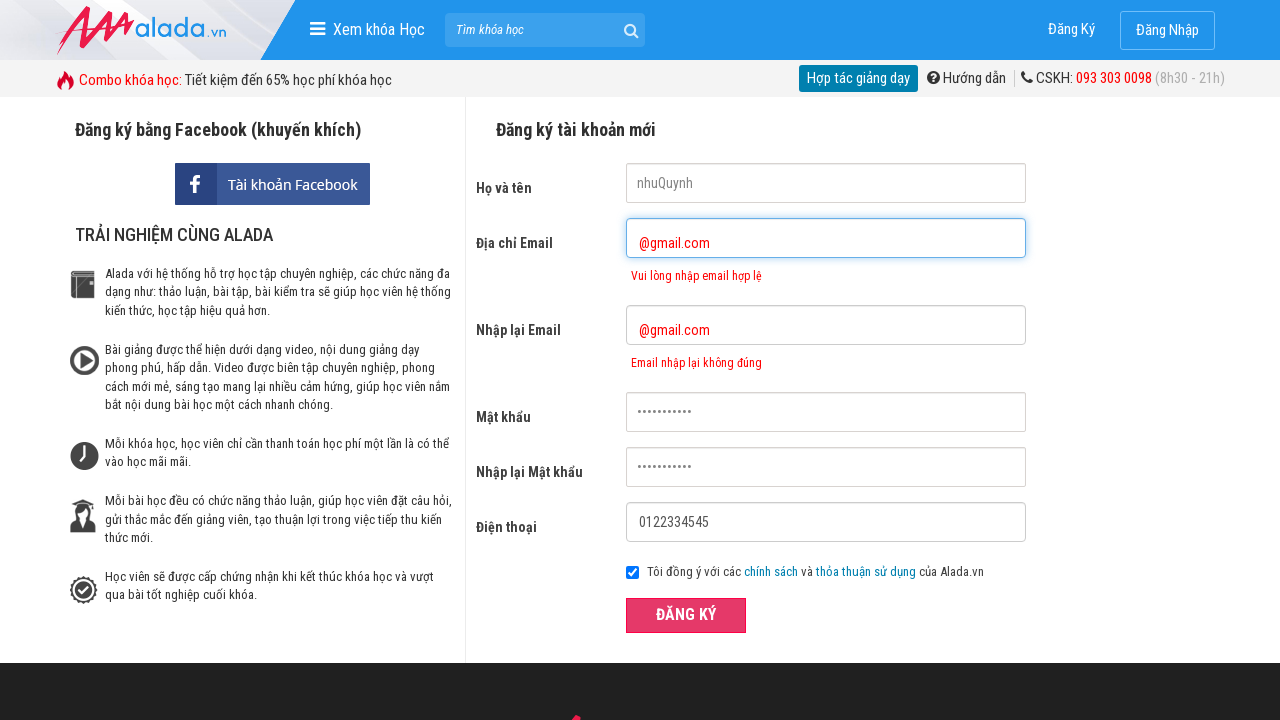

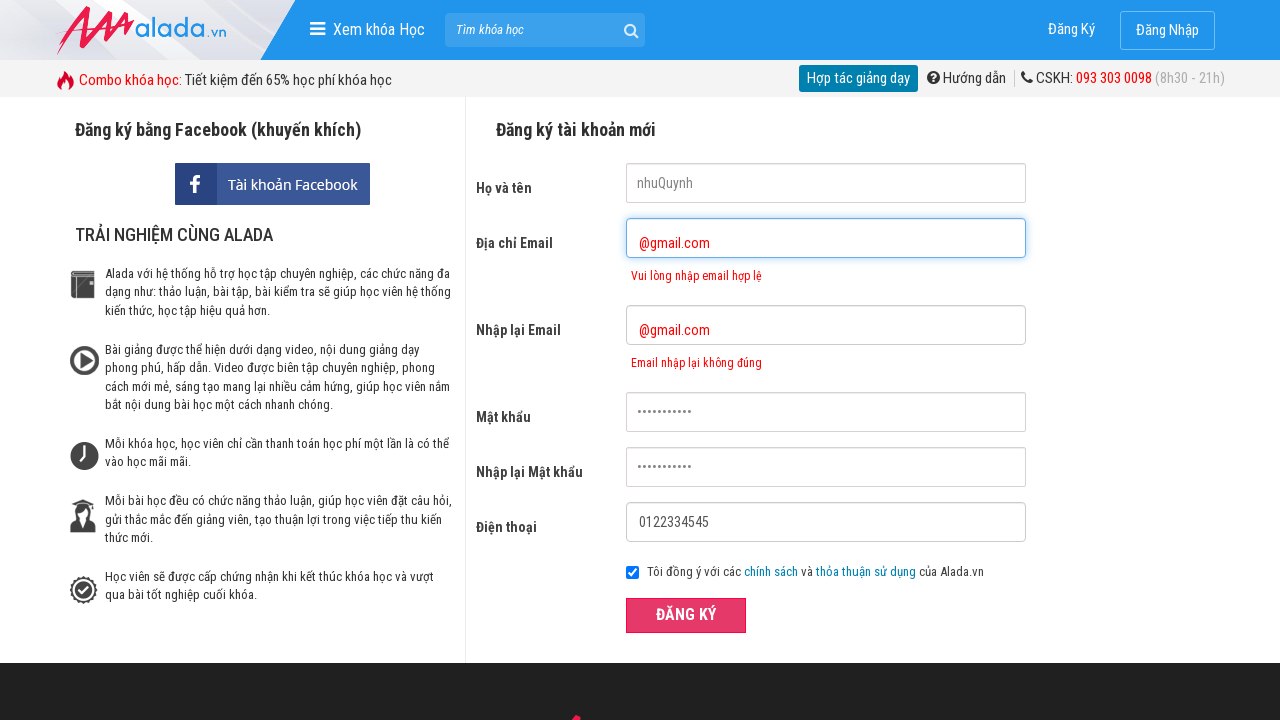